Tests getting element information from the logo and verifies it is visible

Starting URL: https://duckduckgo.com/

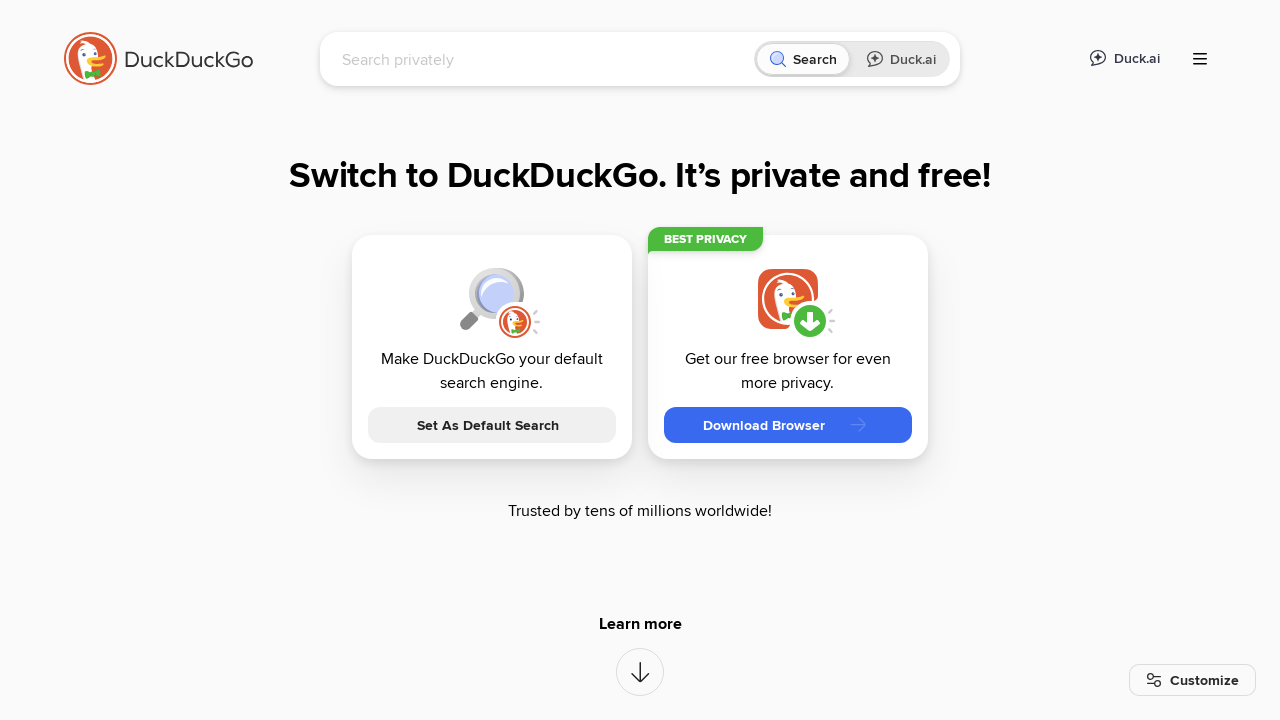

Waited for DuckDuckGo logo to be visible
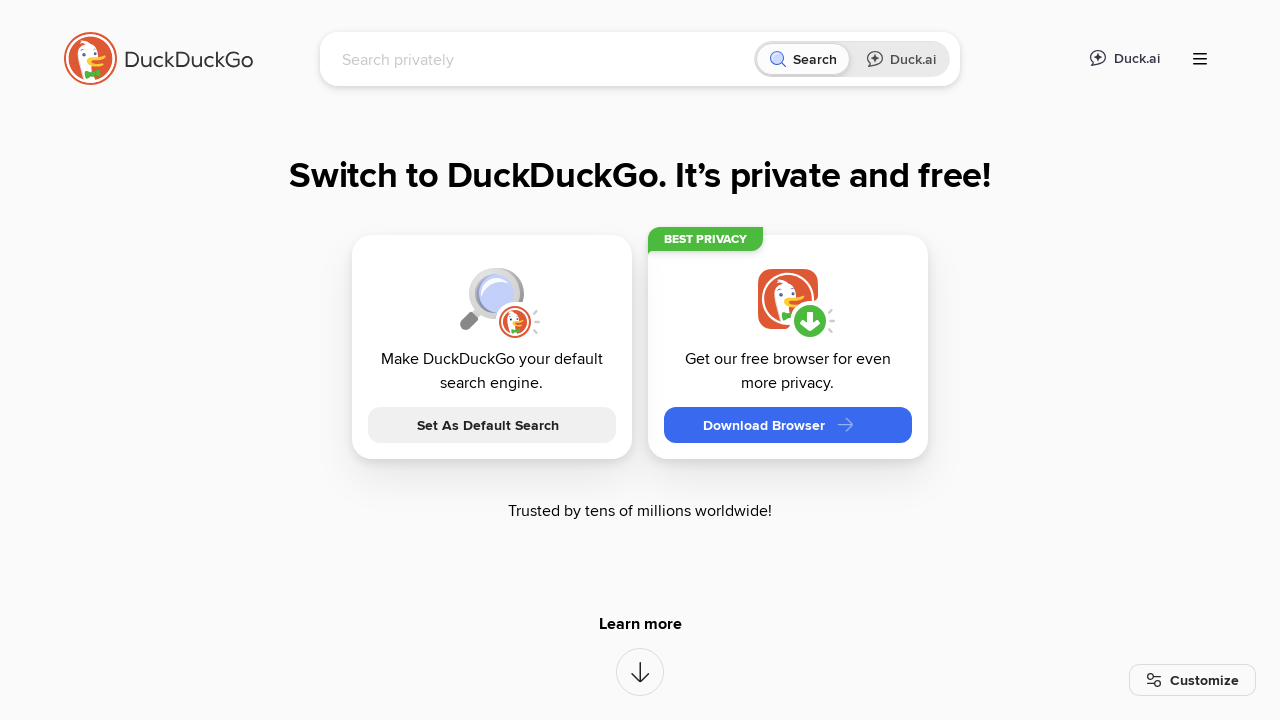

Retrieved text content from logo element
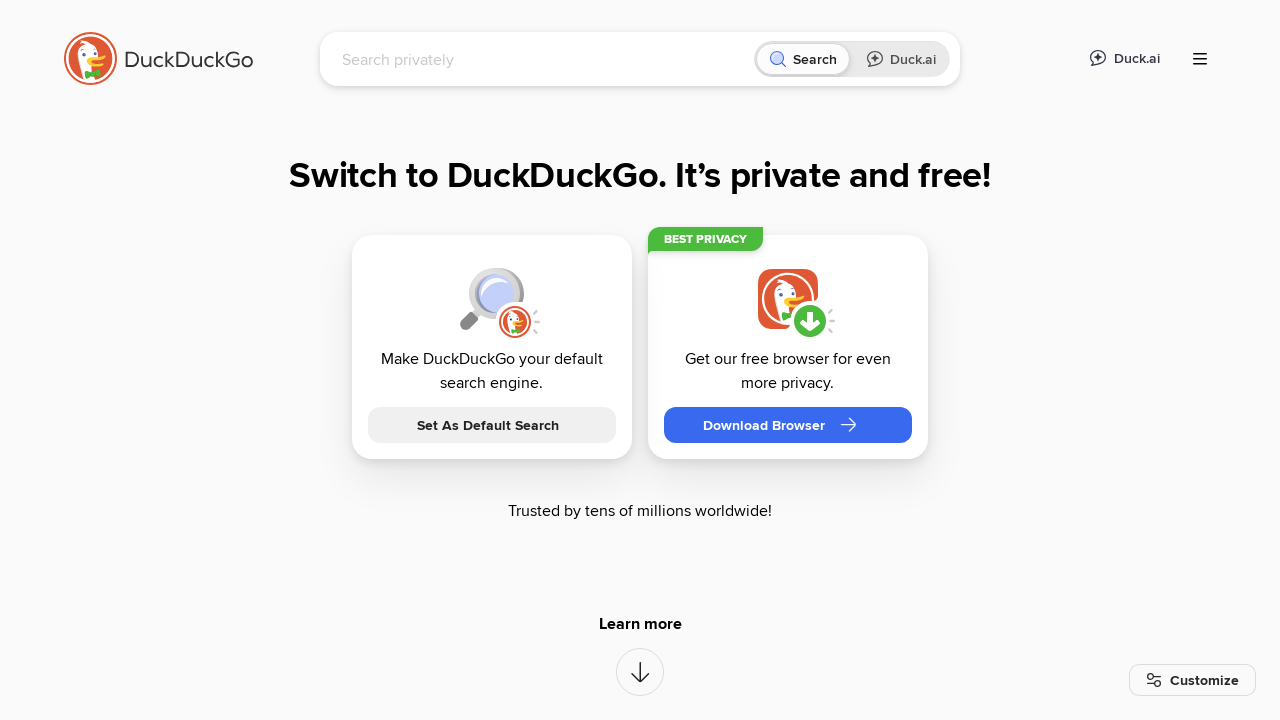

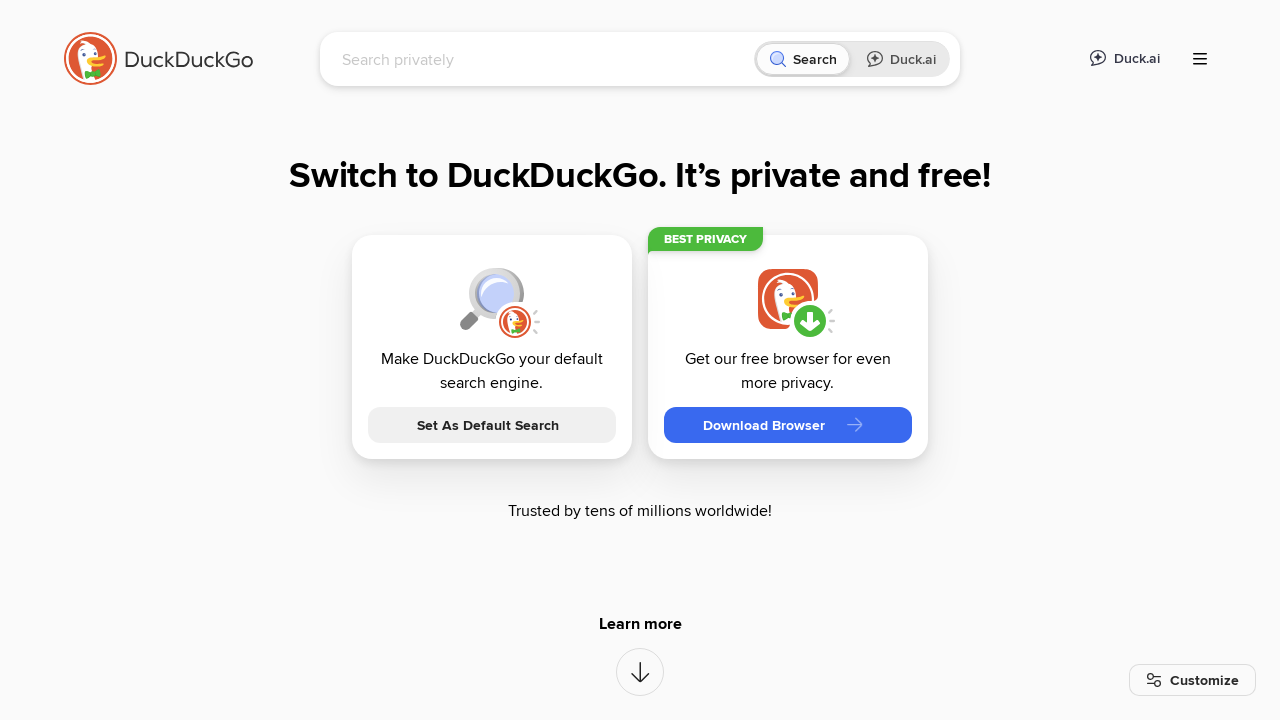